Tests completing a comprehensive web form with personal information, education level, gender, experience dropdown, date picker, and form submission

Starting URL: https://formy-project.herokuapp.com/form

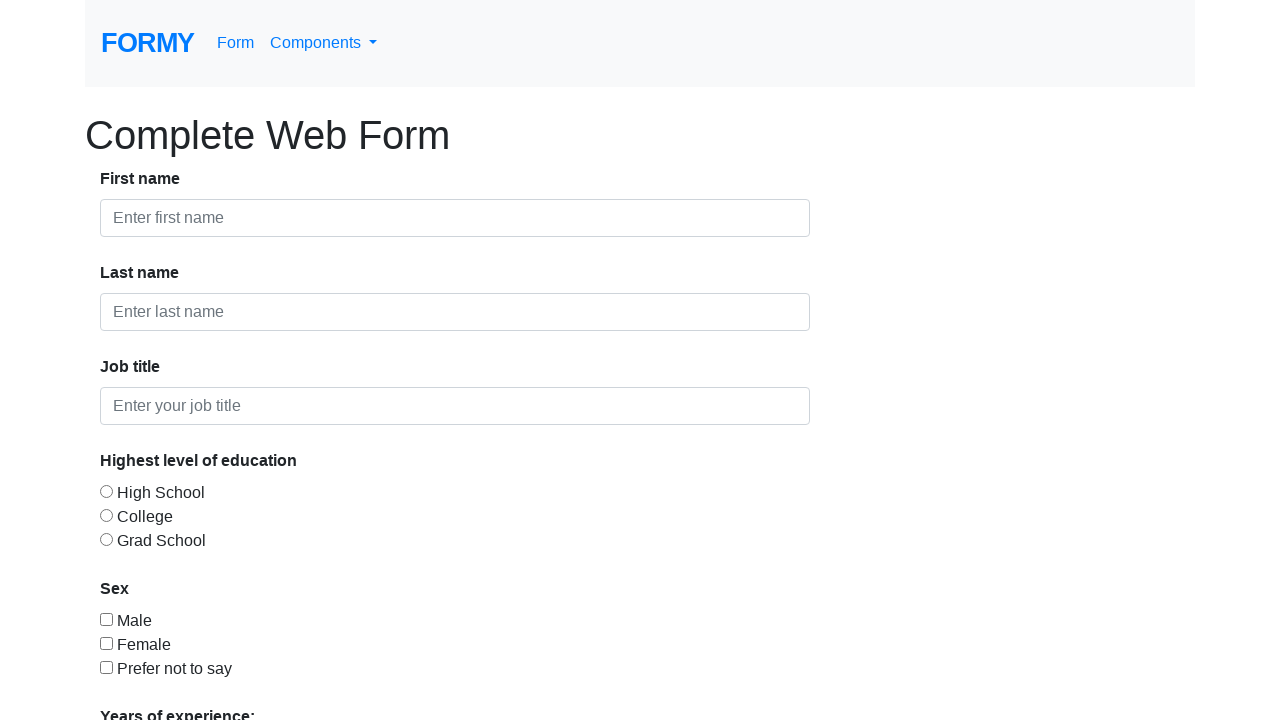

Filled first name field with 'Don' on #first-name
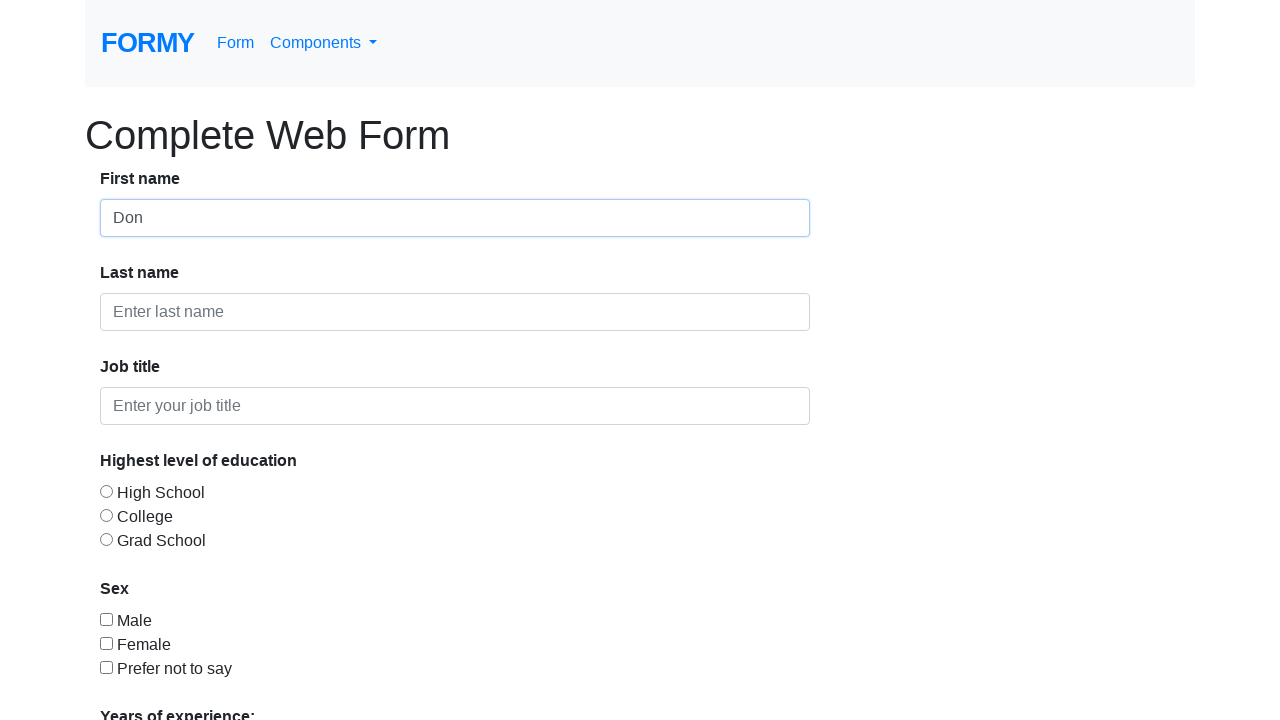

Filled last name field with 'Red' on #last-name
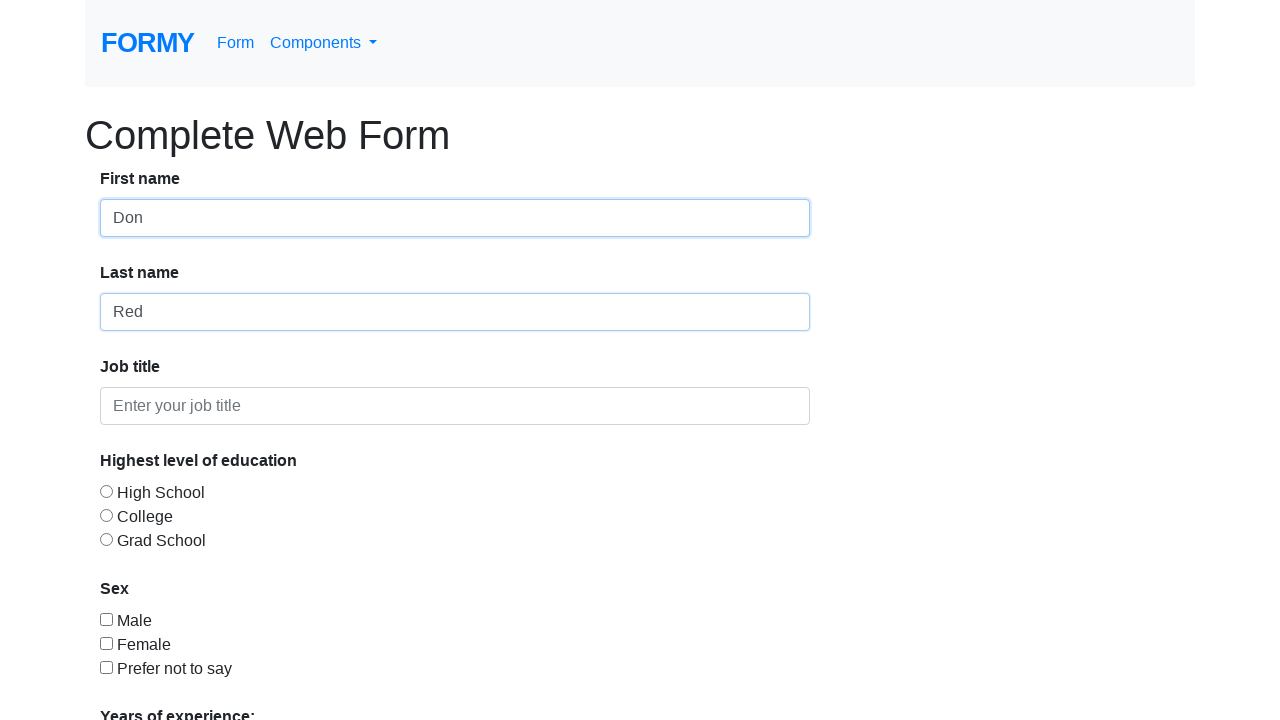

Filled job title field with 'QA' on #job-title
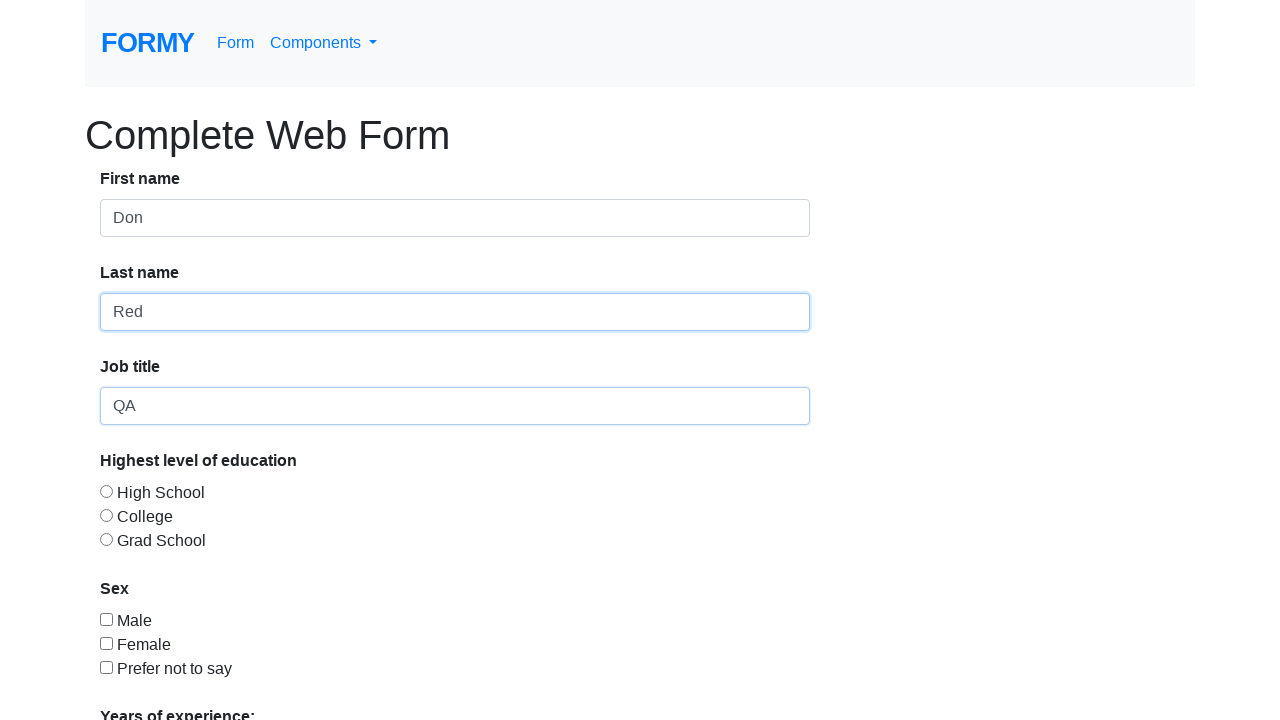

Selected college education level radio button at (106, 515) on #radio-button-2
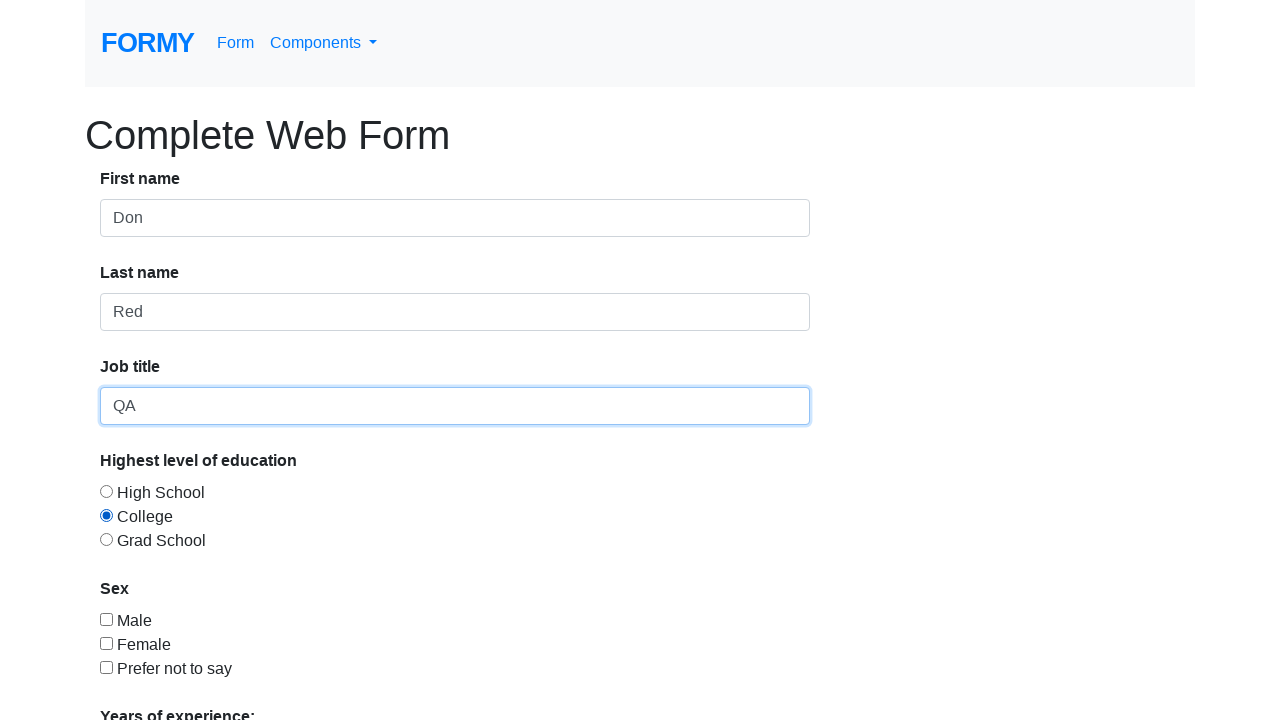

Selected male gender checkbox at (106, 619) on input[type='checkbox'][value='checkbox-1']
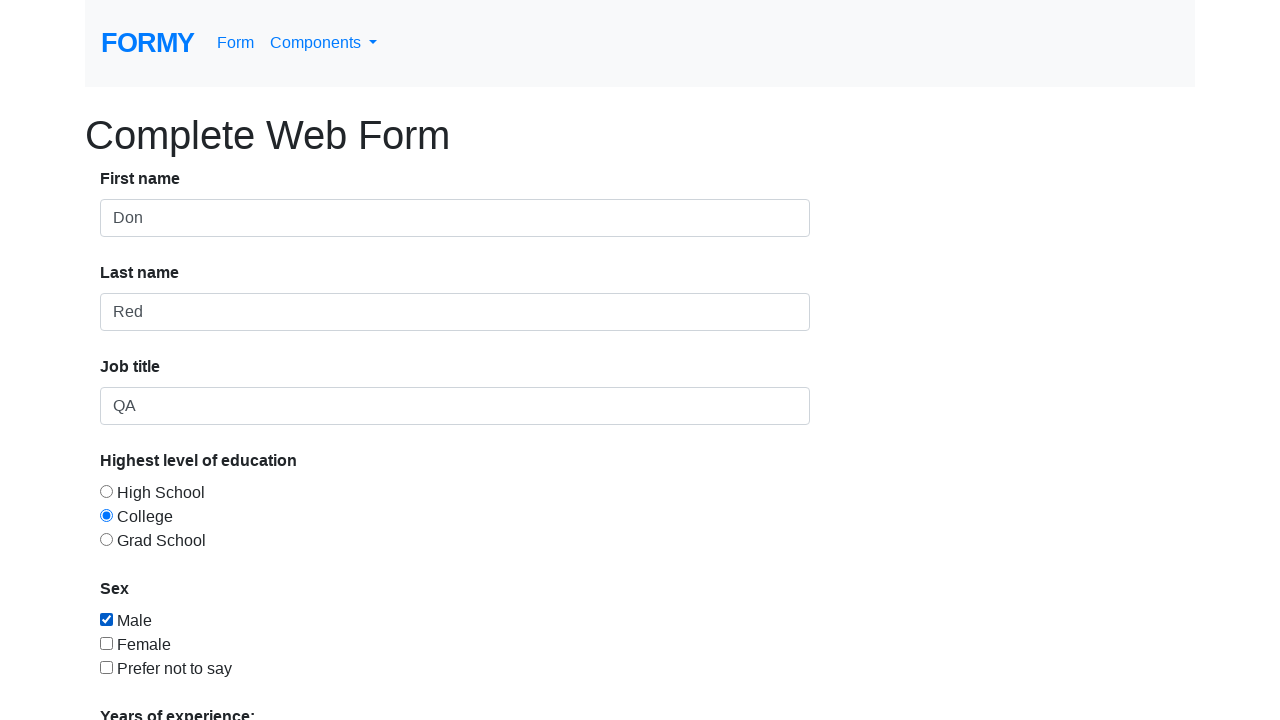

Opened experience dropdown menu at (270, 519) on #select-menu
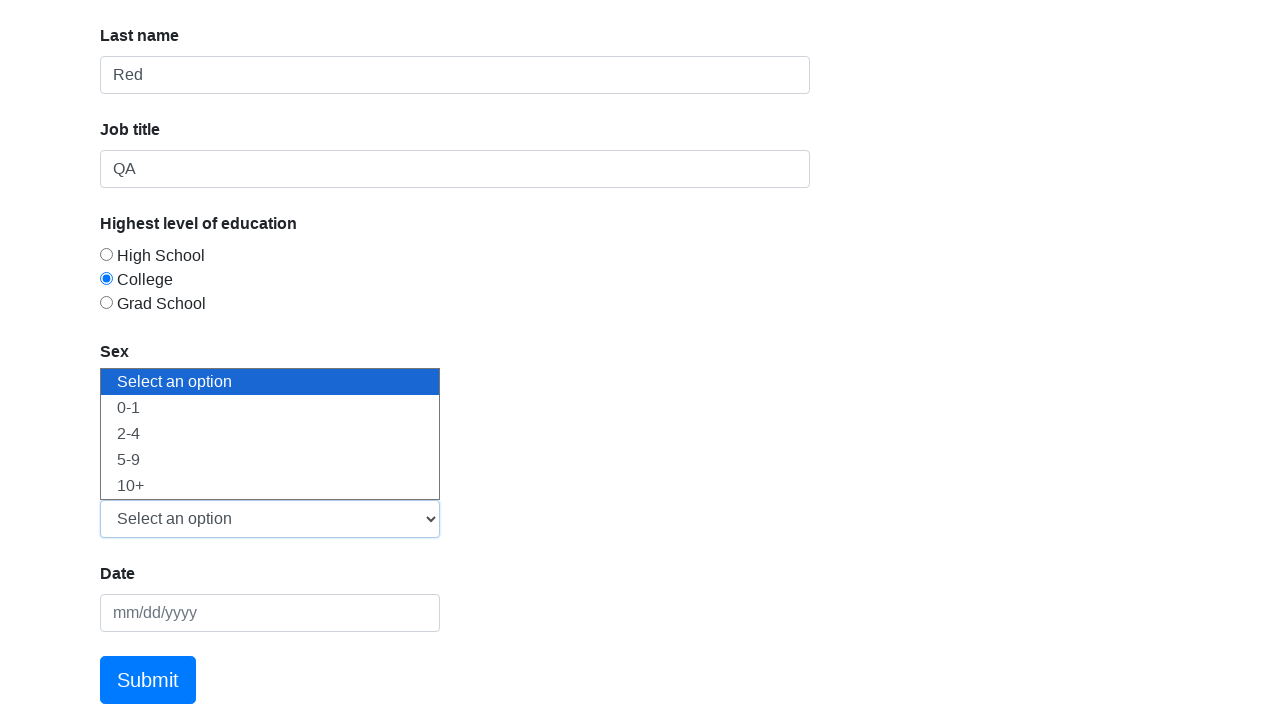

Selected experience level from dropdown on #select-menu
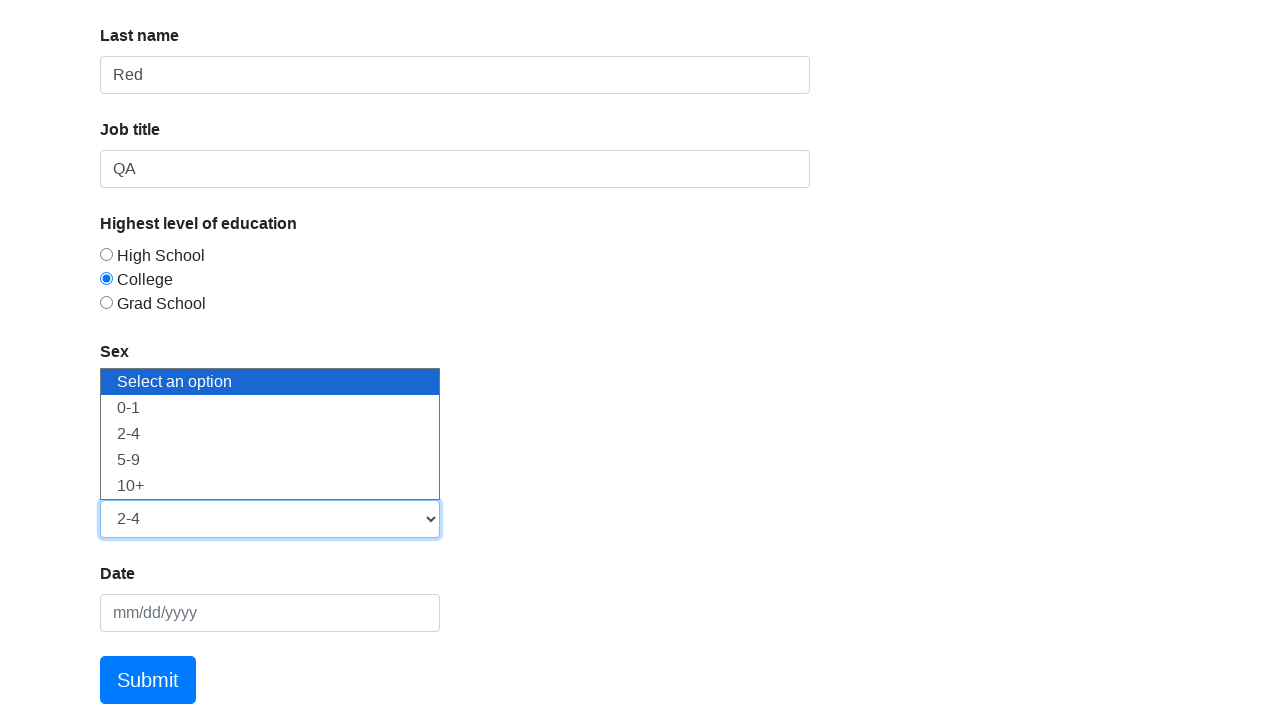

Opened date picker calendar at (270, 613) on #datepicker
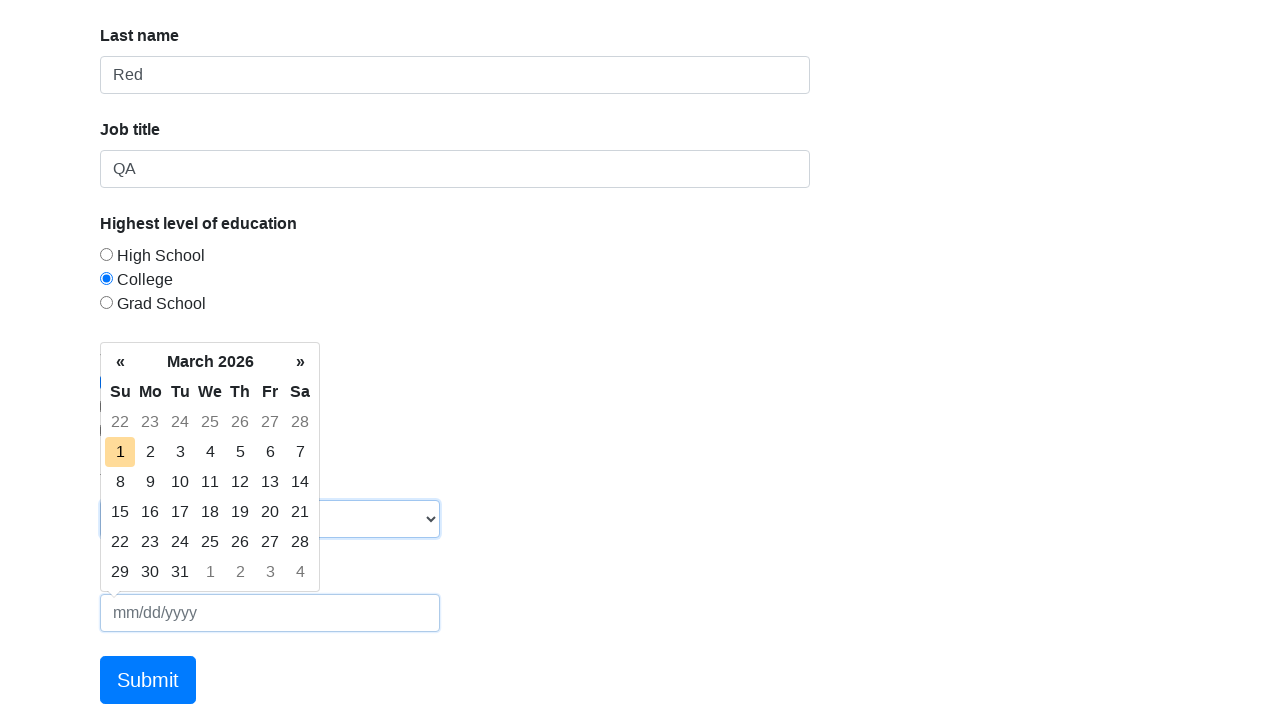

Selected today's date from calendar at (120, 452) on td.today.day
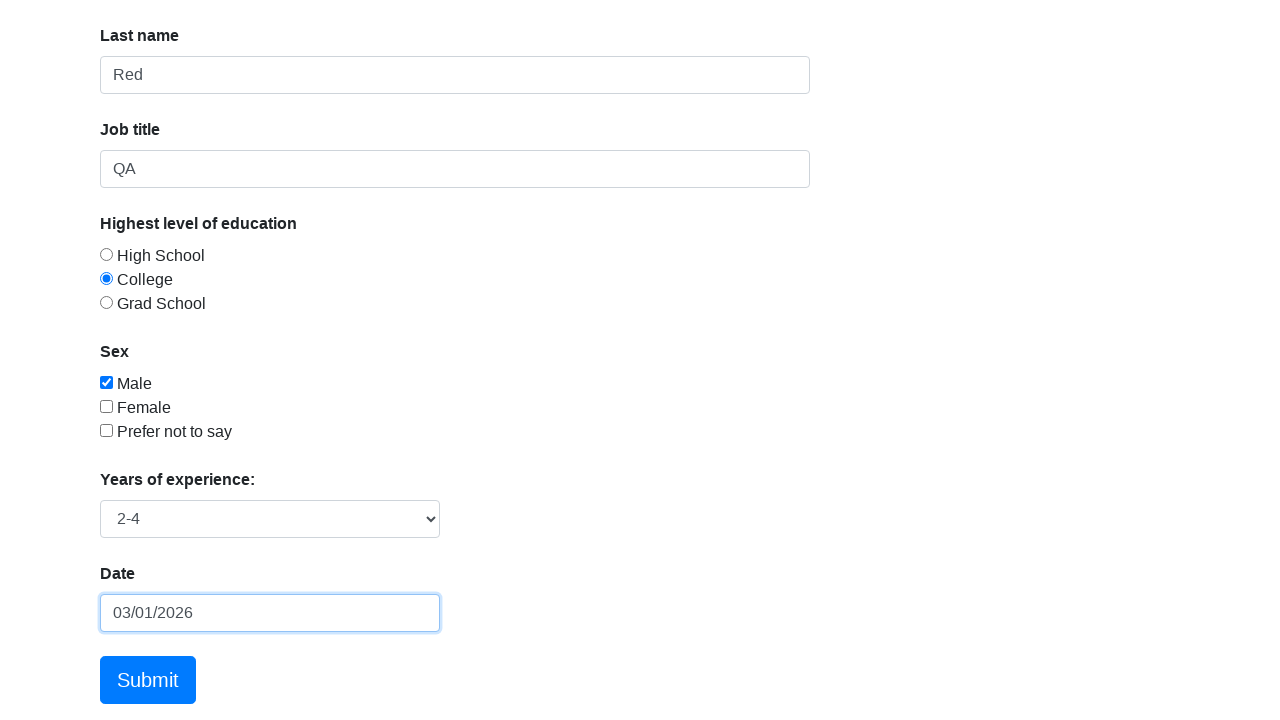

Clicked submit button to submit form at (148, 680) on a[href='/thanks']
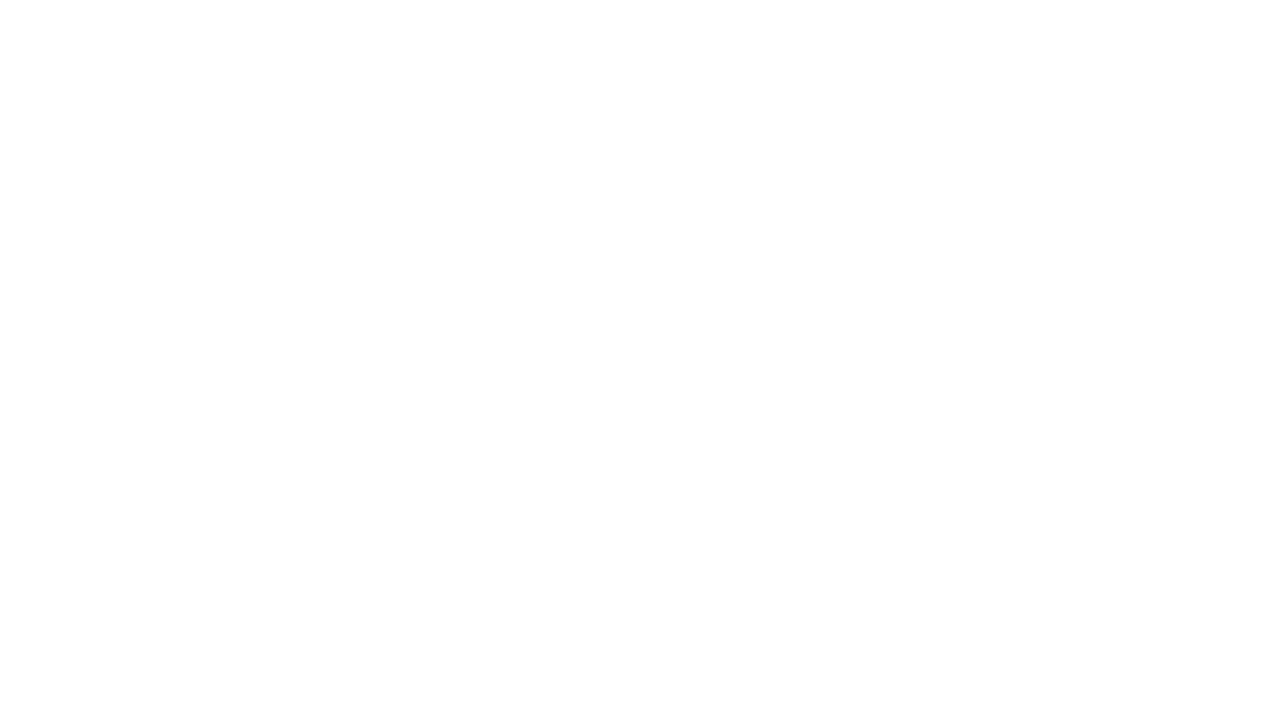

Form submission successful - success message appeared
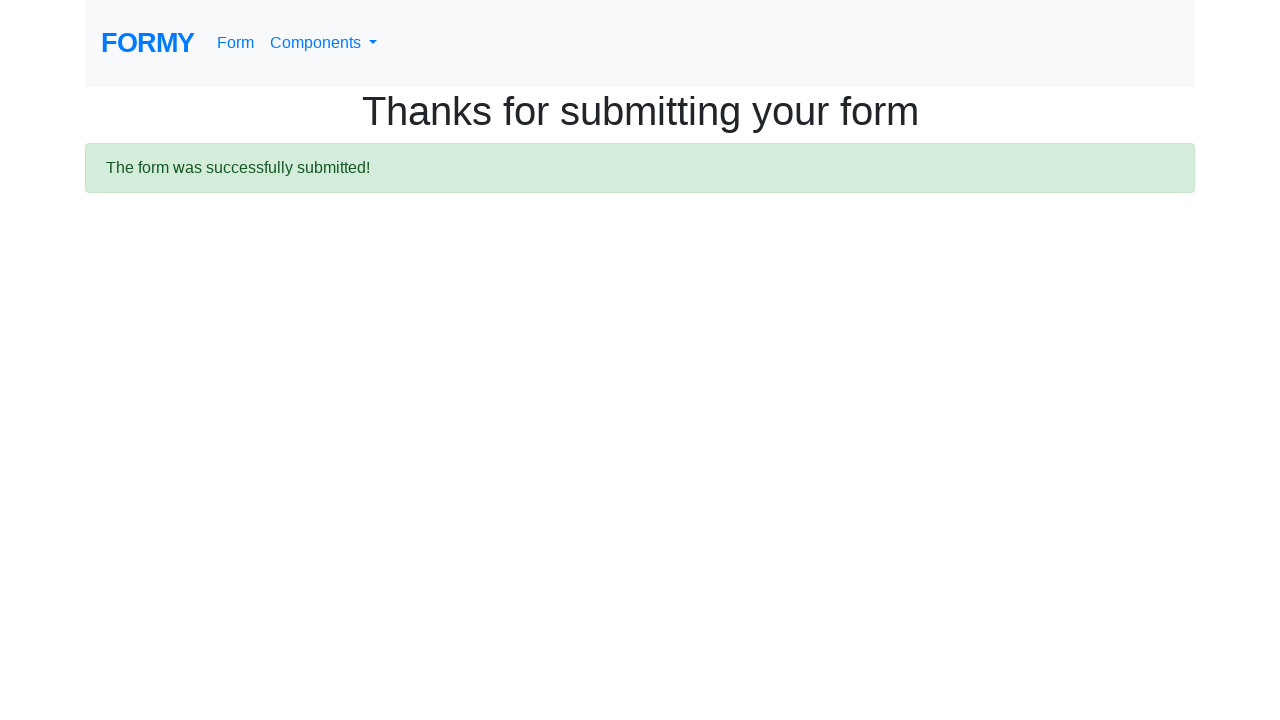

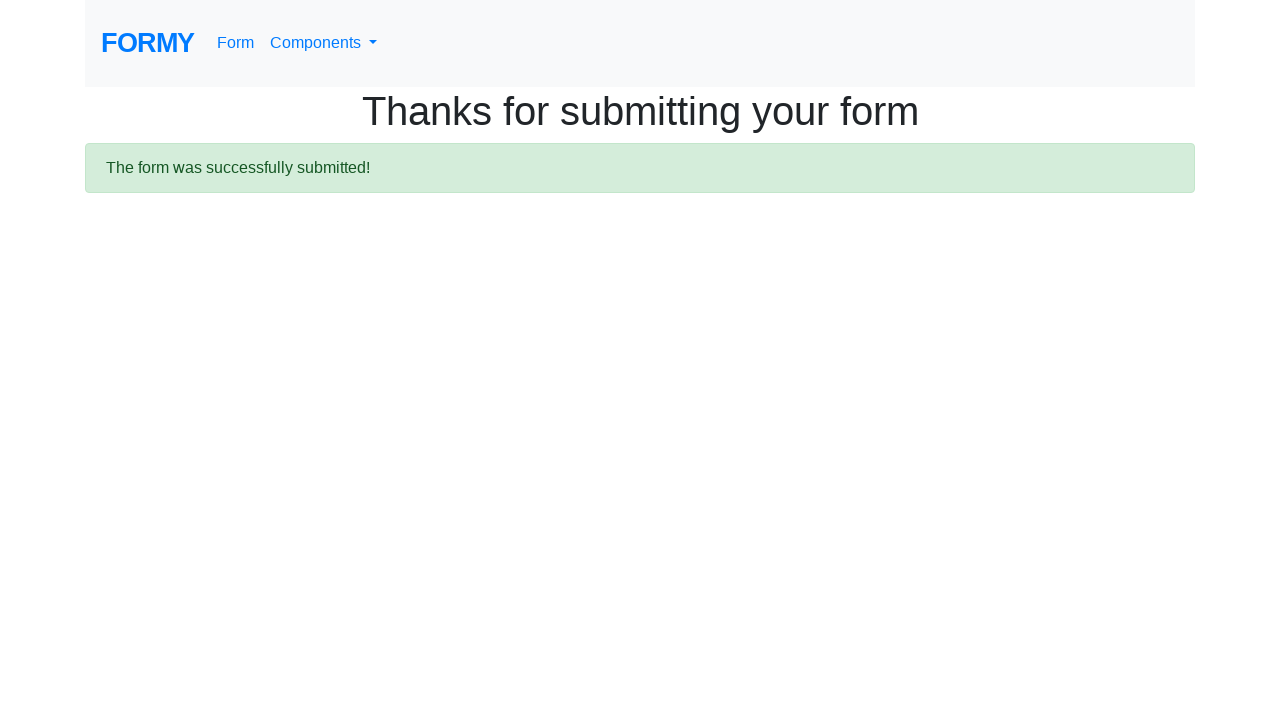